Tests forgot password flow by clicking forgot password link and filling out the reset form

Starting URL: https://rahulshettyacademy.com/locatorspractice/

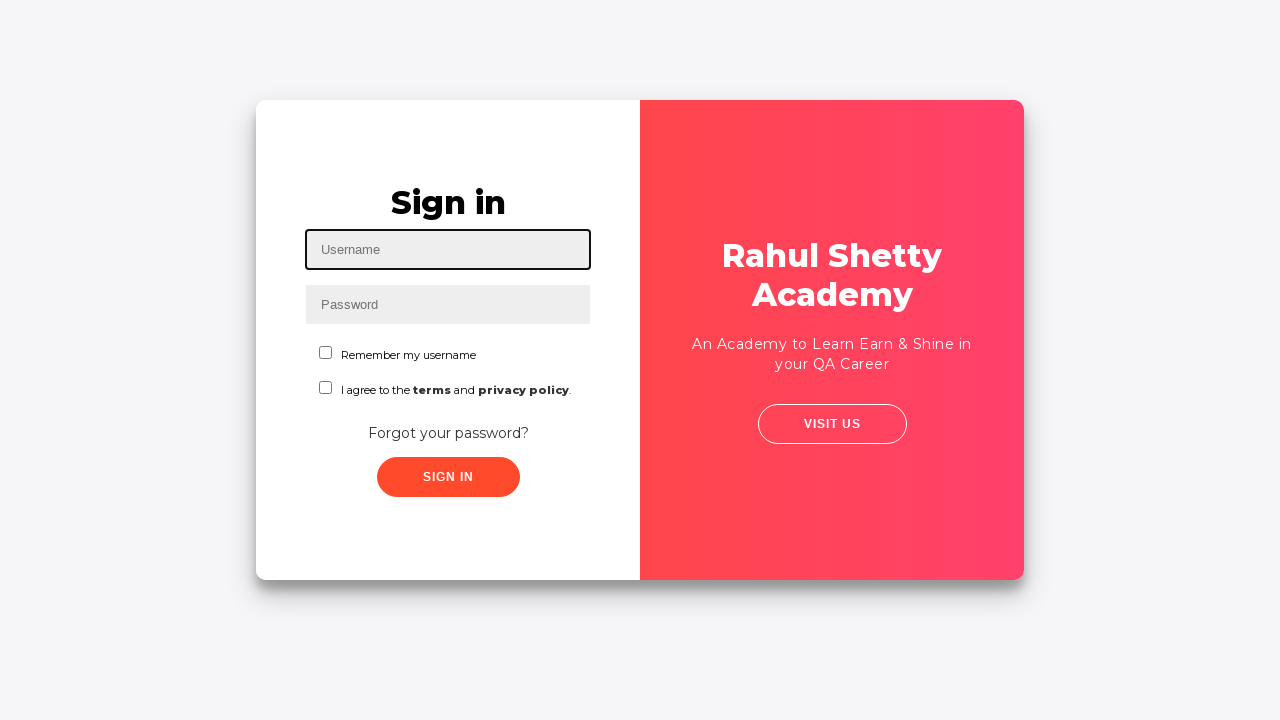

Clicked 'Forgot your password?' link at (448, 433) on text=Forgot your password?
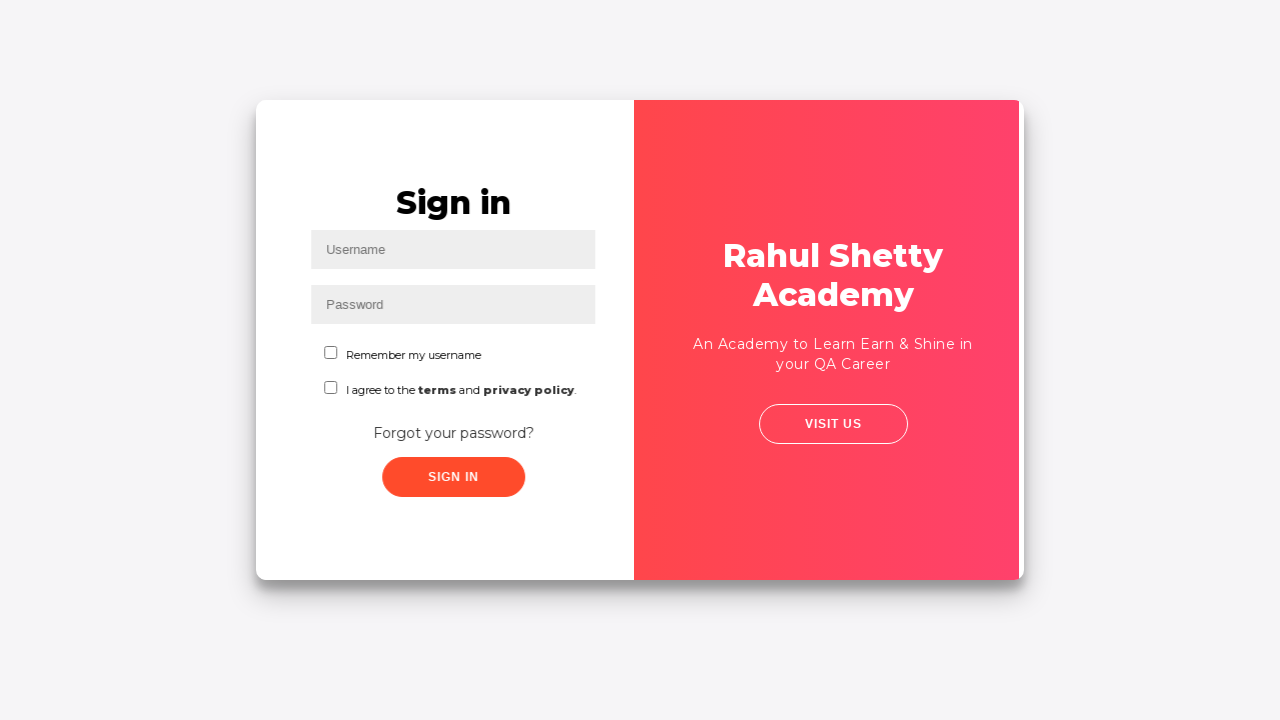

Waited for password reset form to load
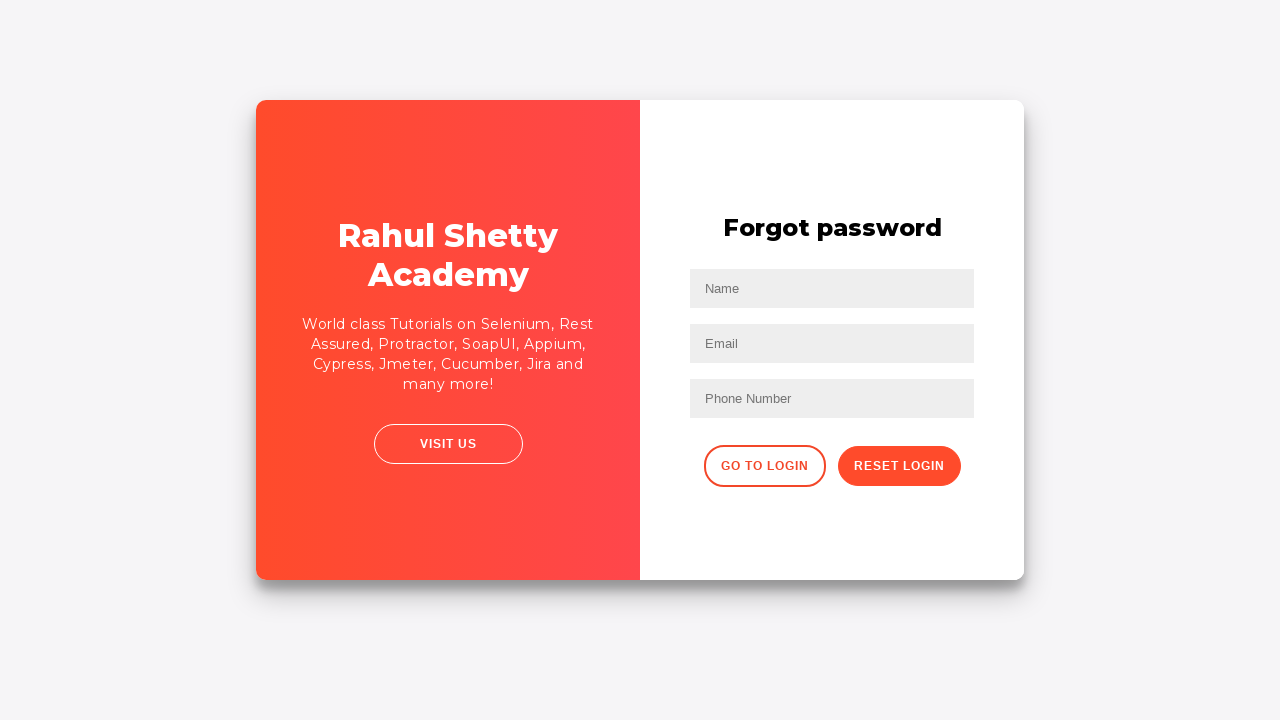

Filled name field with 'Mohana' on //input[@placeholder='Name']
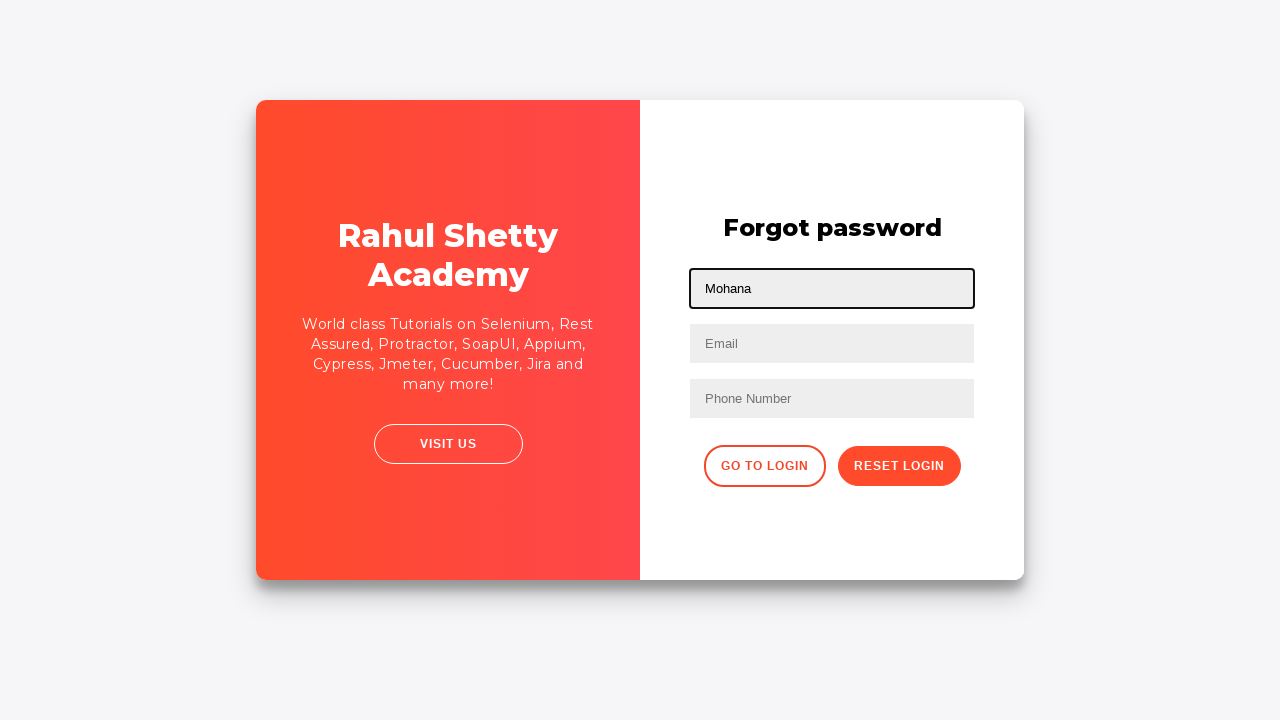

Filled email field with 'Mohana@gmail.com' on input[placeholder='Email']
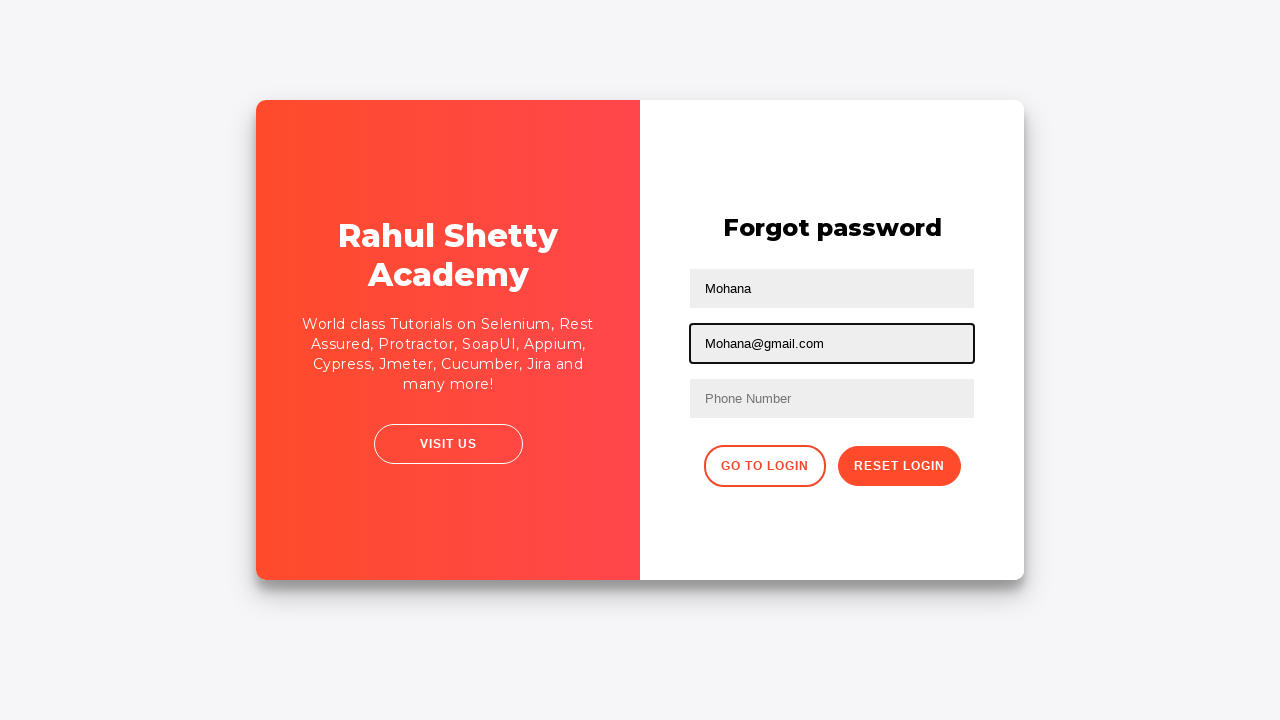

Filled phone number field with '8940472878' on input[placeholder='Phone Number']
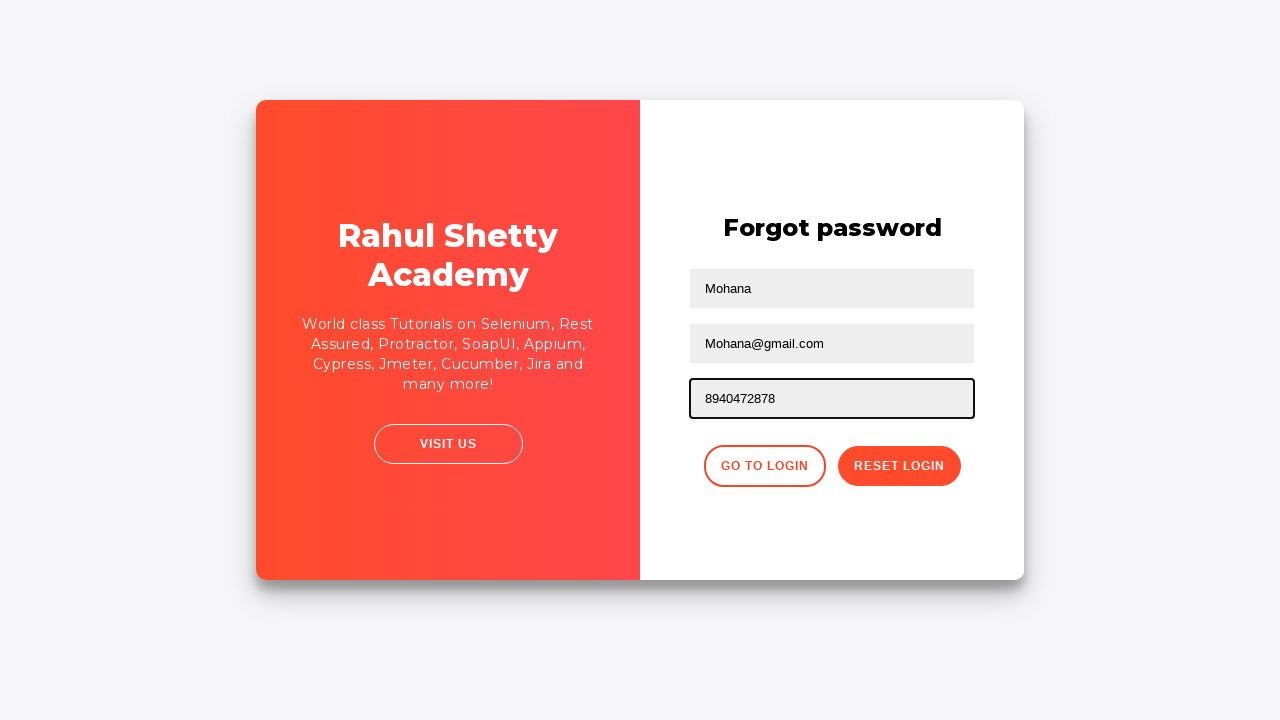

Clicked 'Reset Password' button to submit form at (899, 466) on .reset-pwd-btn
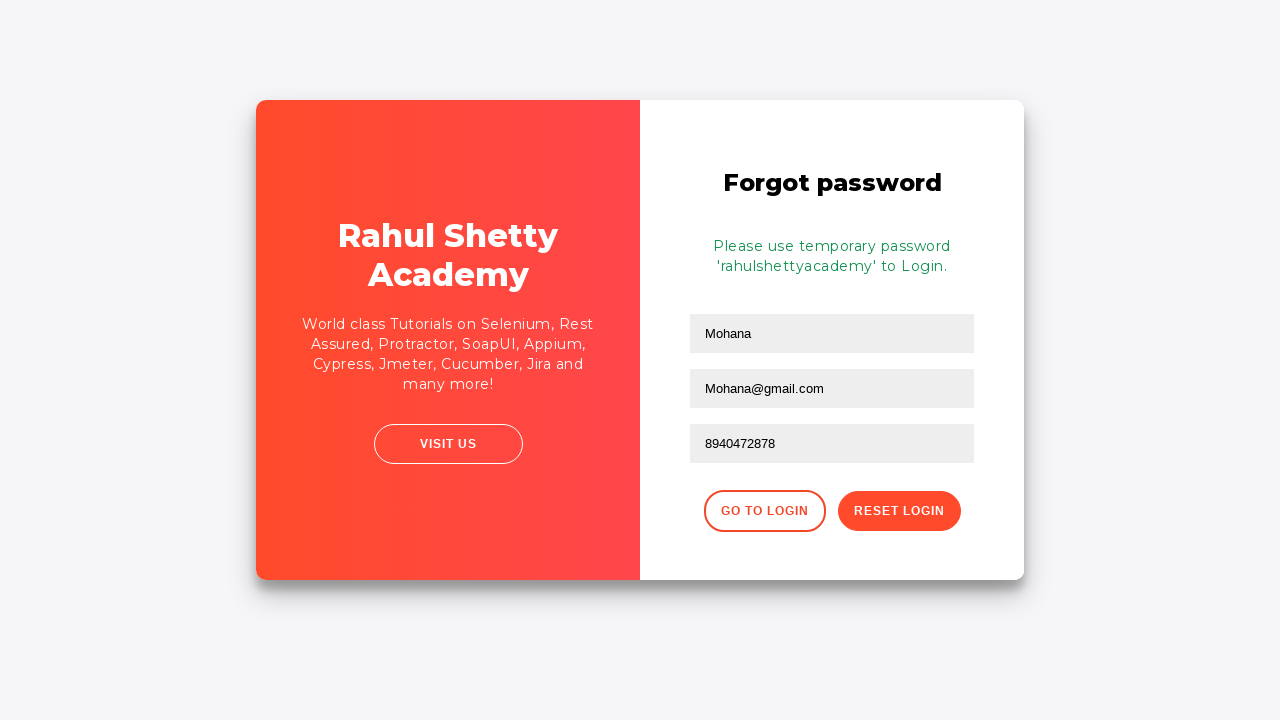

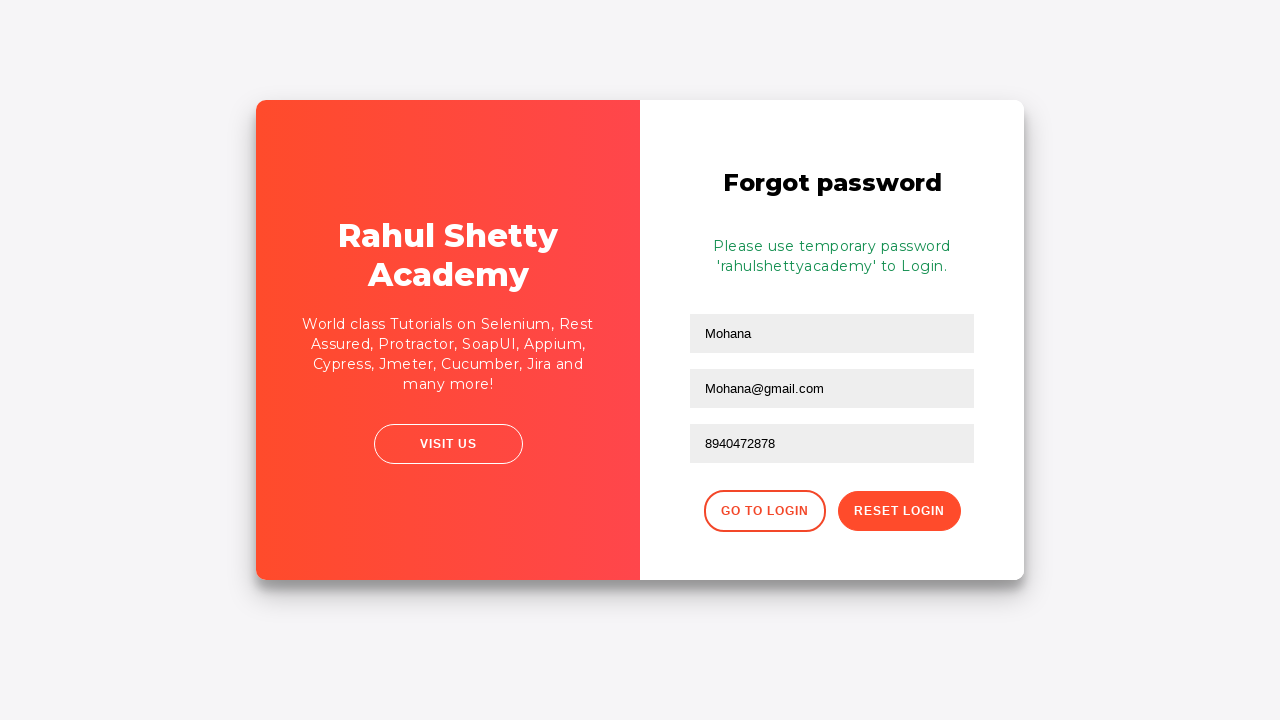